Tests navigation within Oracle Java 8 API documentation by switching between iframes and clicking on package and class links (java.applet package and AppletContext class).

Starting URL: https://docs.oracle.com/javase/8/docs/api/

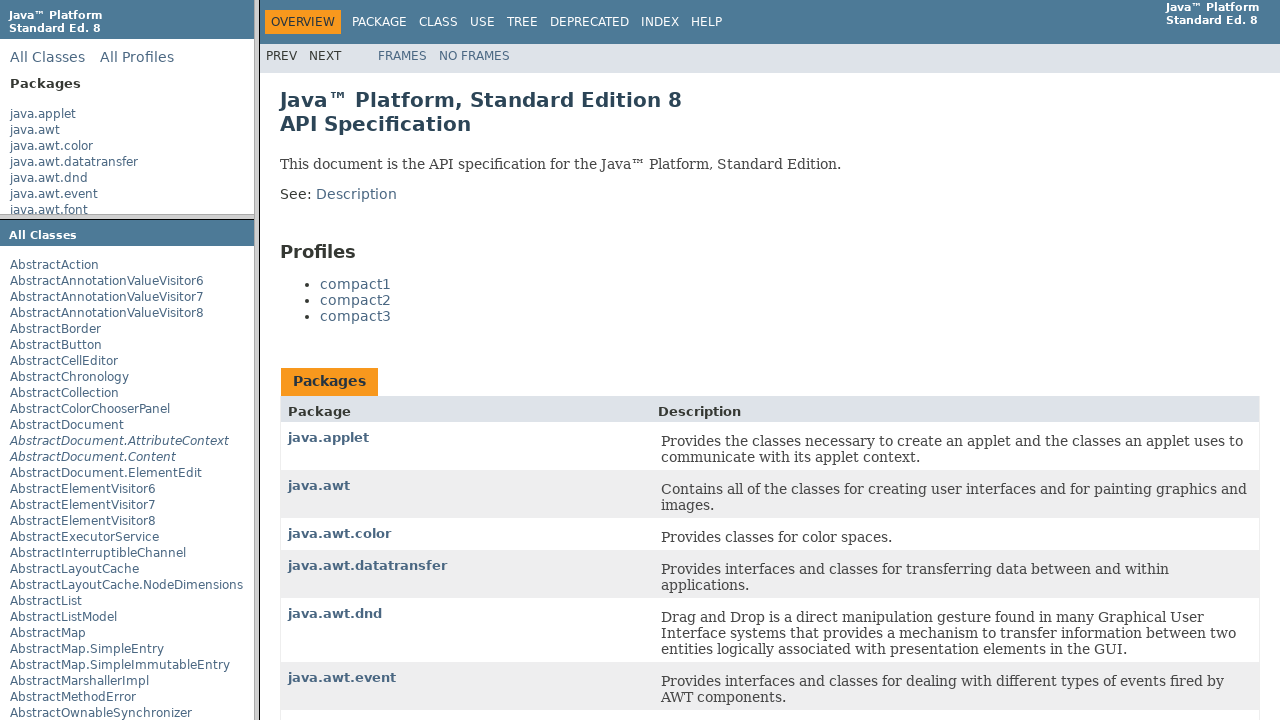

Clicked java.applet link in packageListFrame iframe at (43, 114) on frame[name='packageListFrame'] >> internal:control=enter-frame >> internal:role=
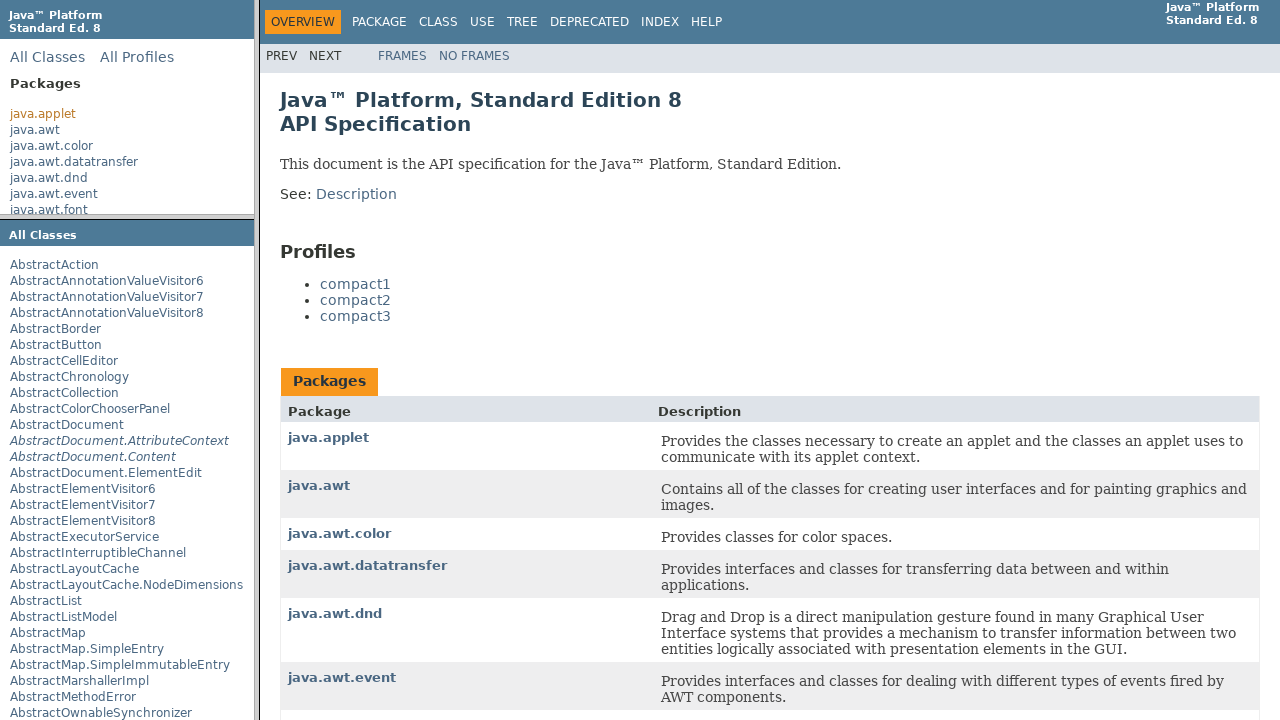

Waited for java.applet link to be present in packageListFrame
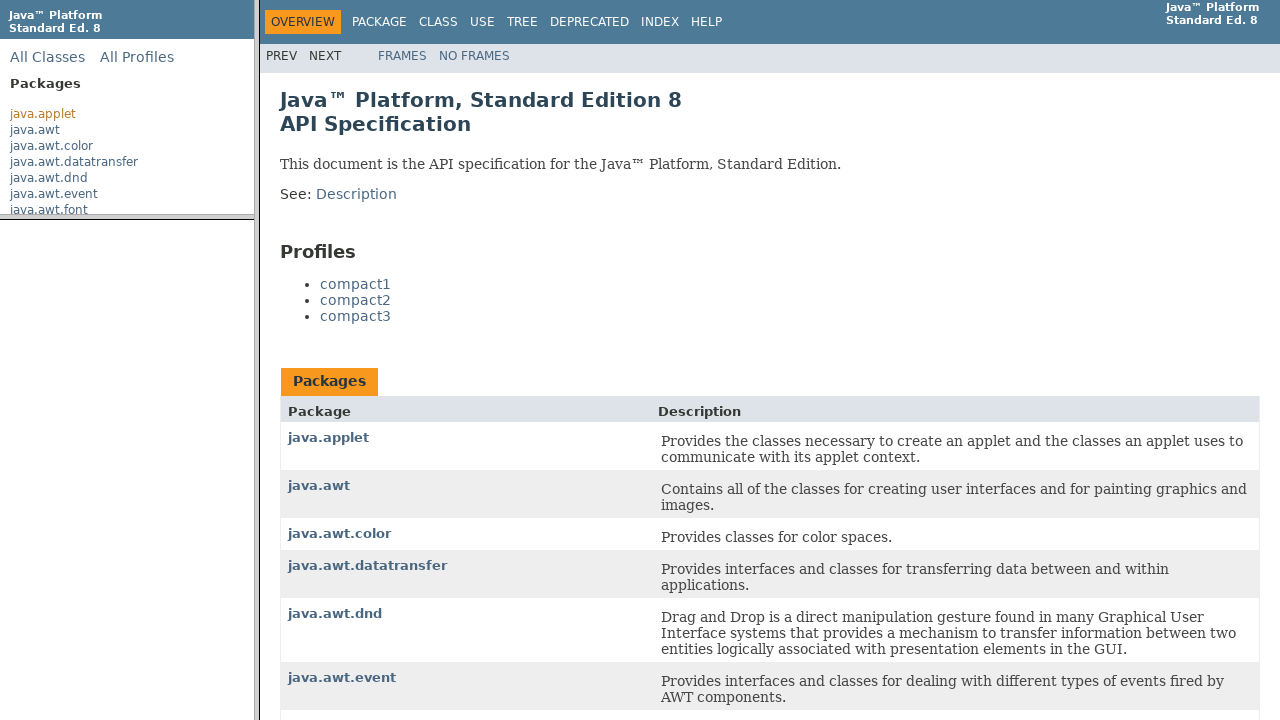

Clicked java.applet link again to confirm navigation at (43, 114) on frame[name='packageListFrame'] >> internal:control=enter-frame >> internal:role=
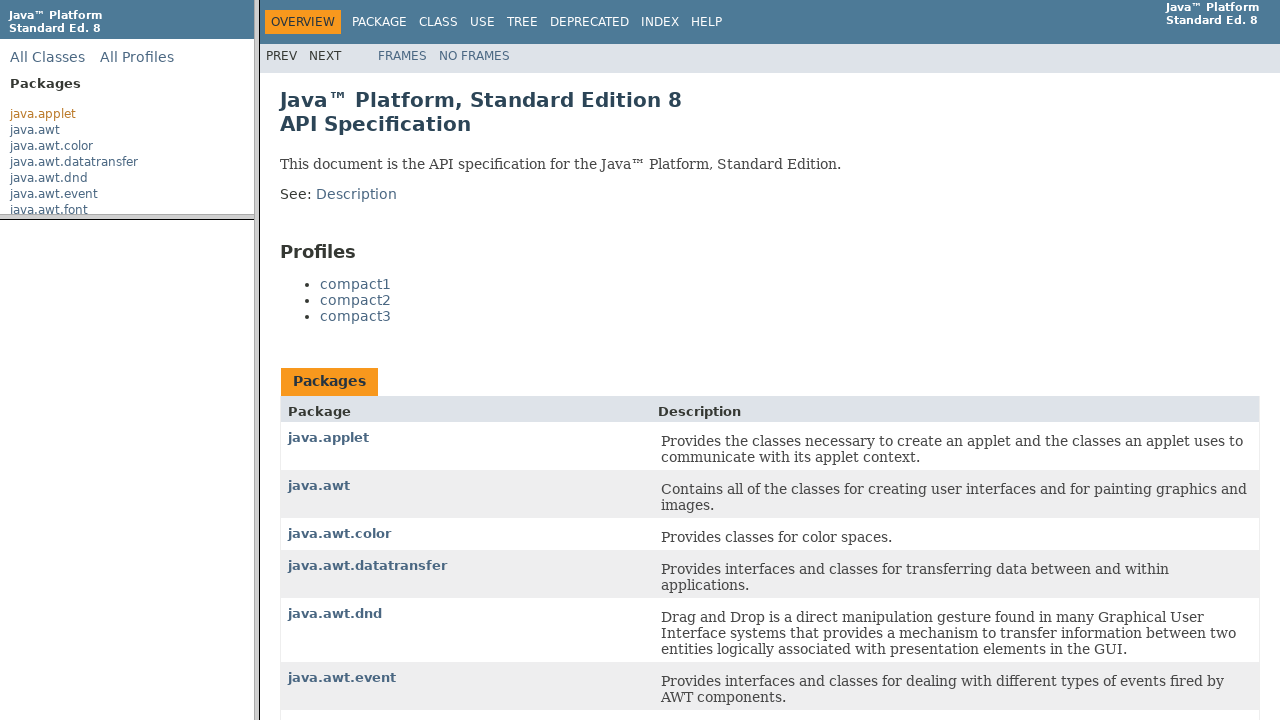

Clicked AppletContext link in packageFrame iframe at (53, 295) on frame[name='packageFrame'] >> internal:control=enter-frame >> internal:role=link
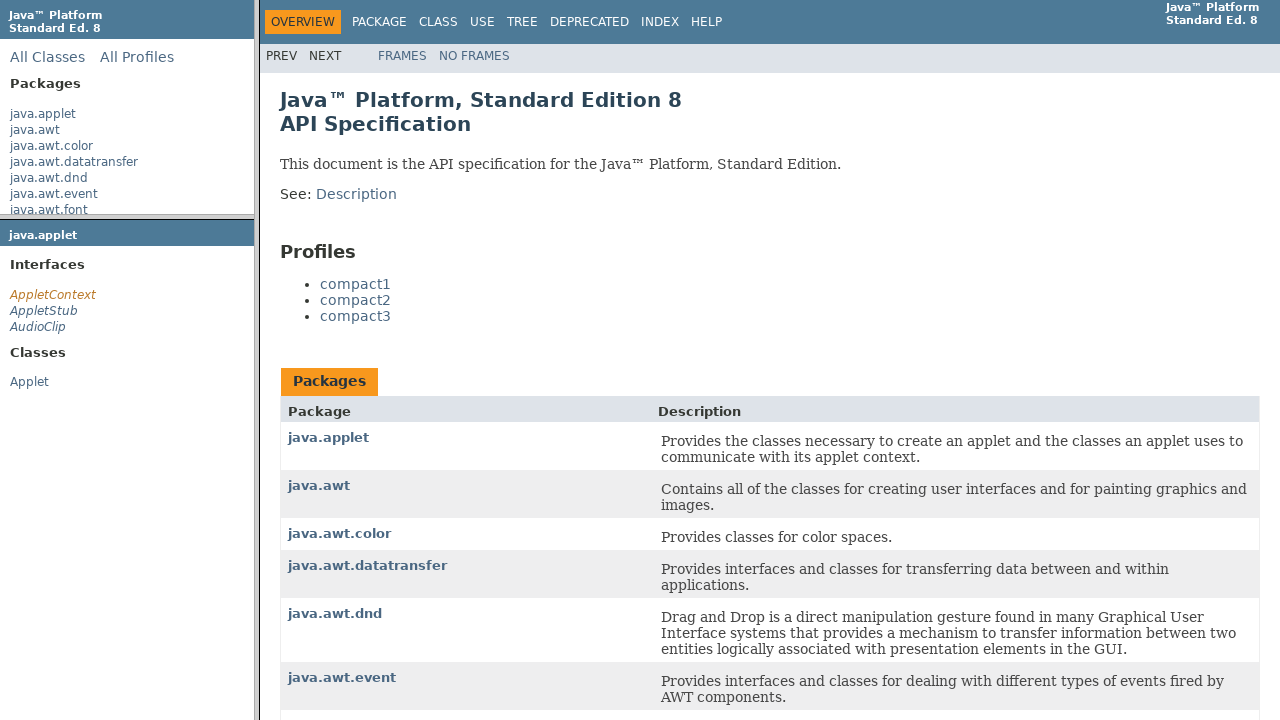

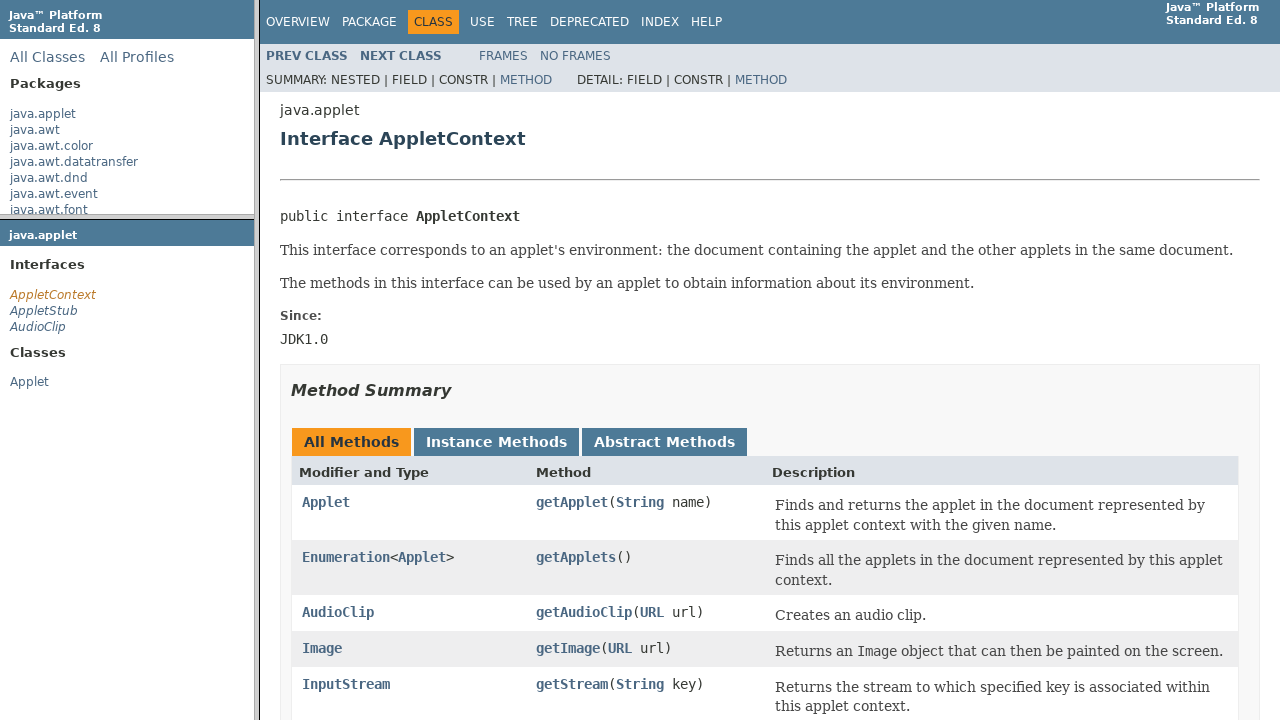